Tests dropdown selection functionality by selecting options using different methods: by value, by label, and by index.

Starting URL: https://the-internet.herokuapp.com/dropdown

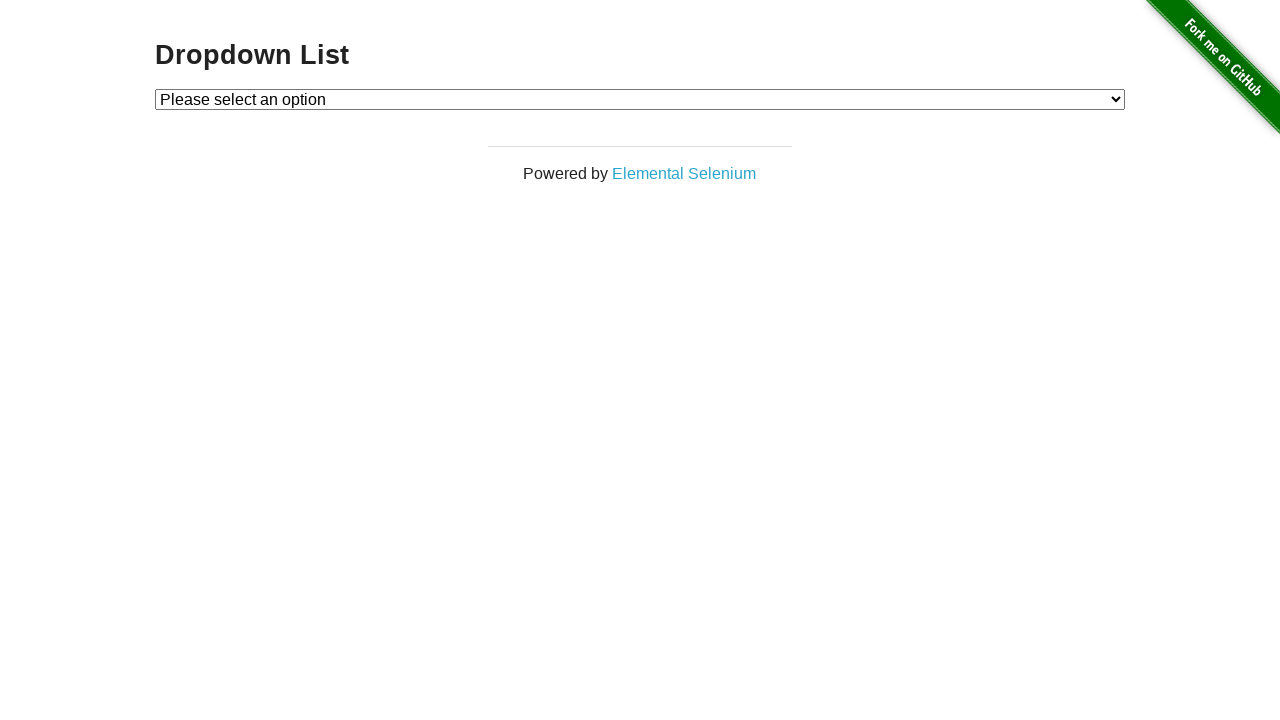

Selected dropdown option by value '1' on #dropdown
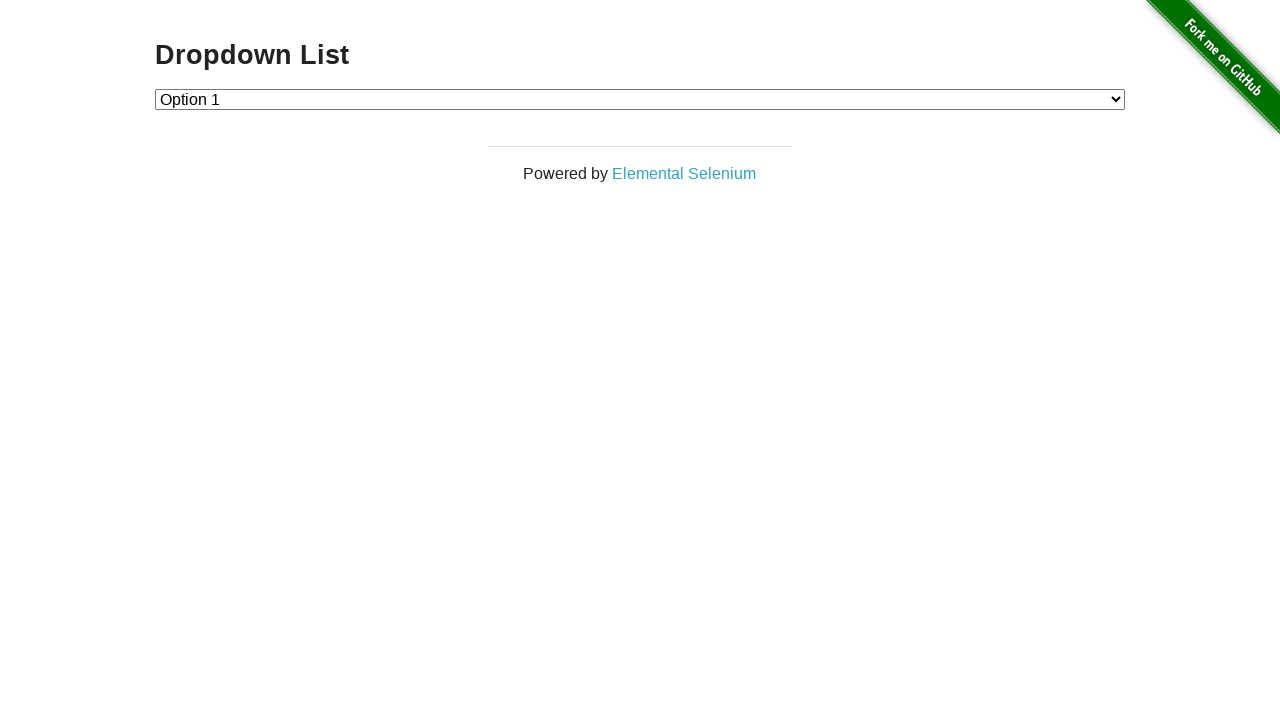

Selected dropdown option by label 'Option 2' on #dropdown
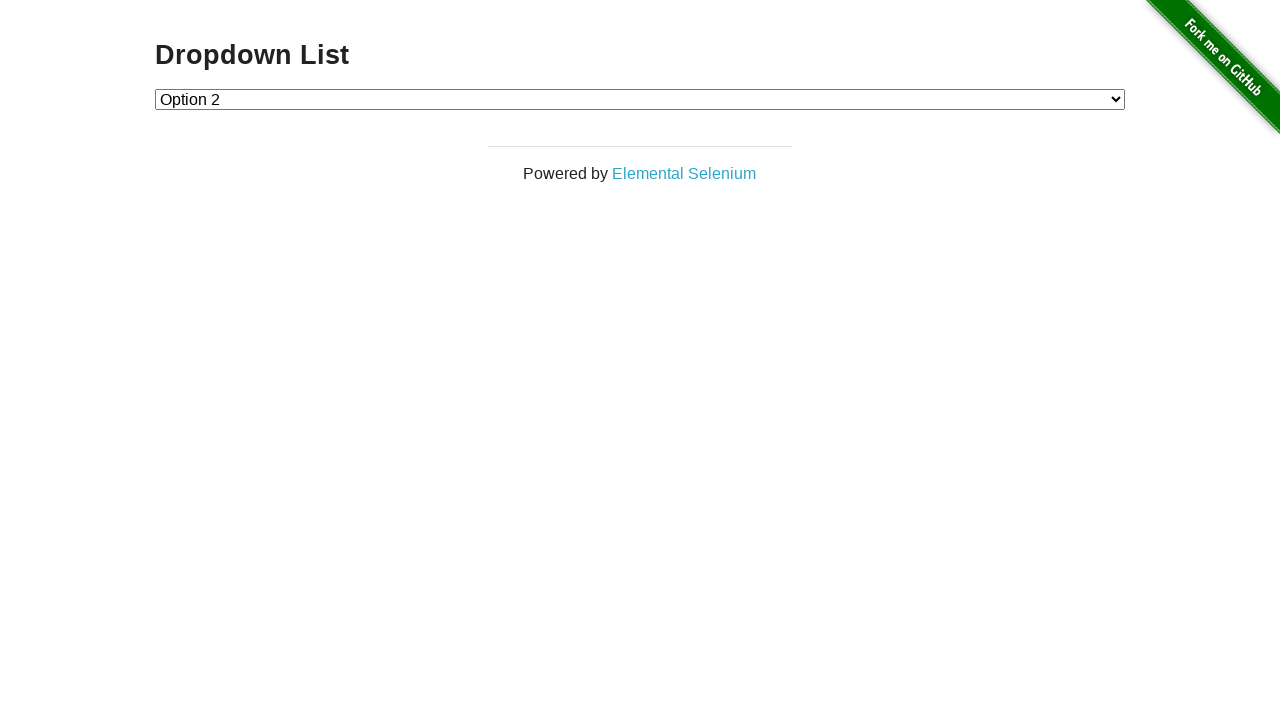

Selected dropdown option by index 1 on #dropdown
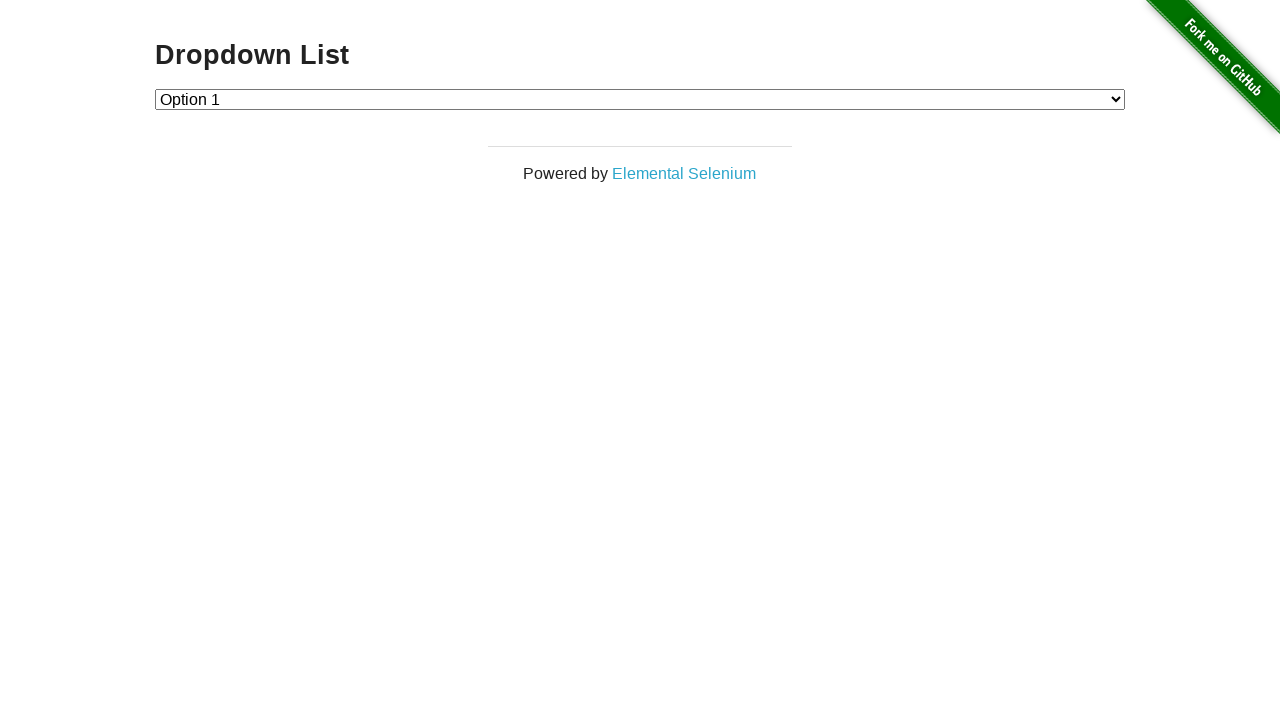

Dropdown element is ready and visible
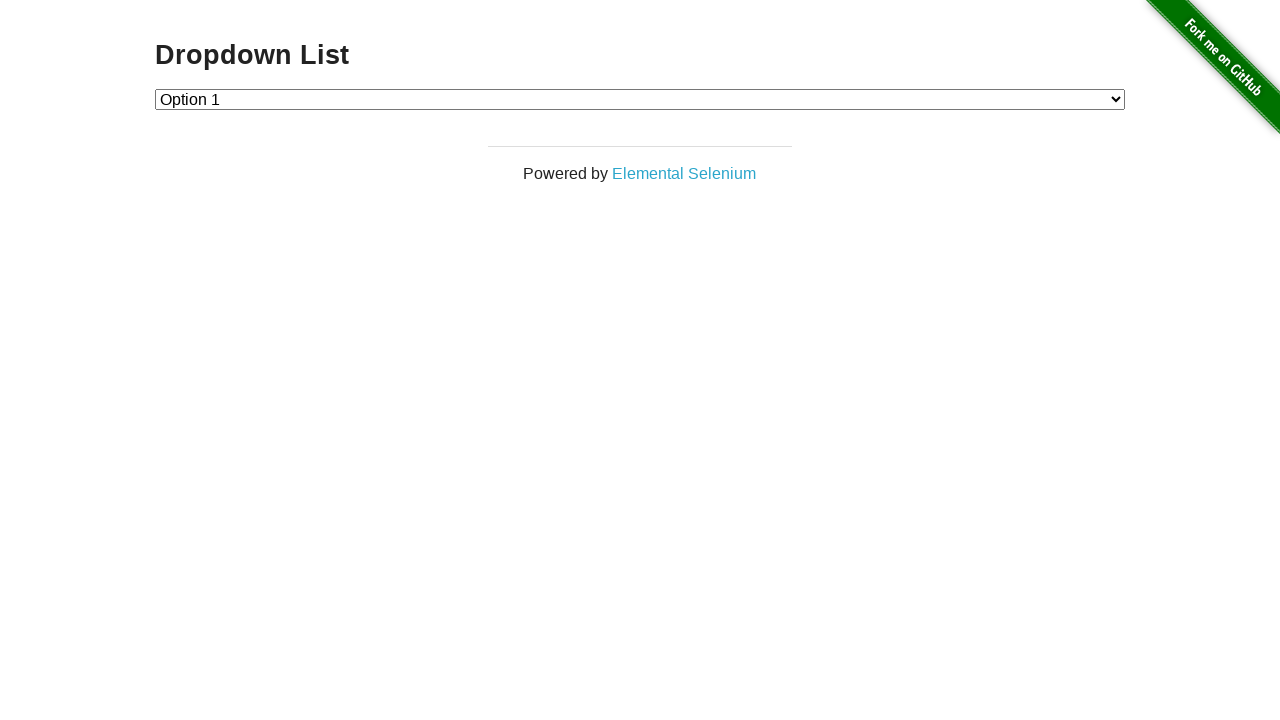

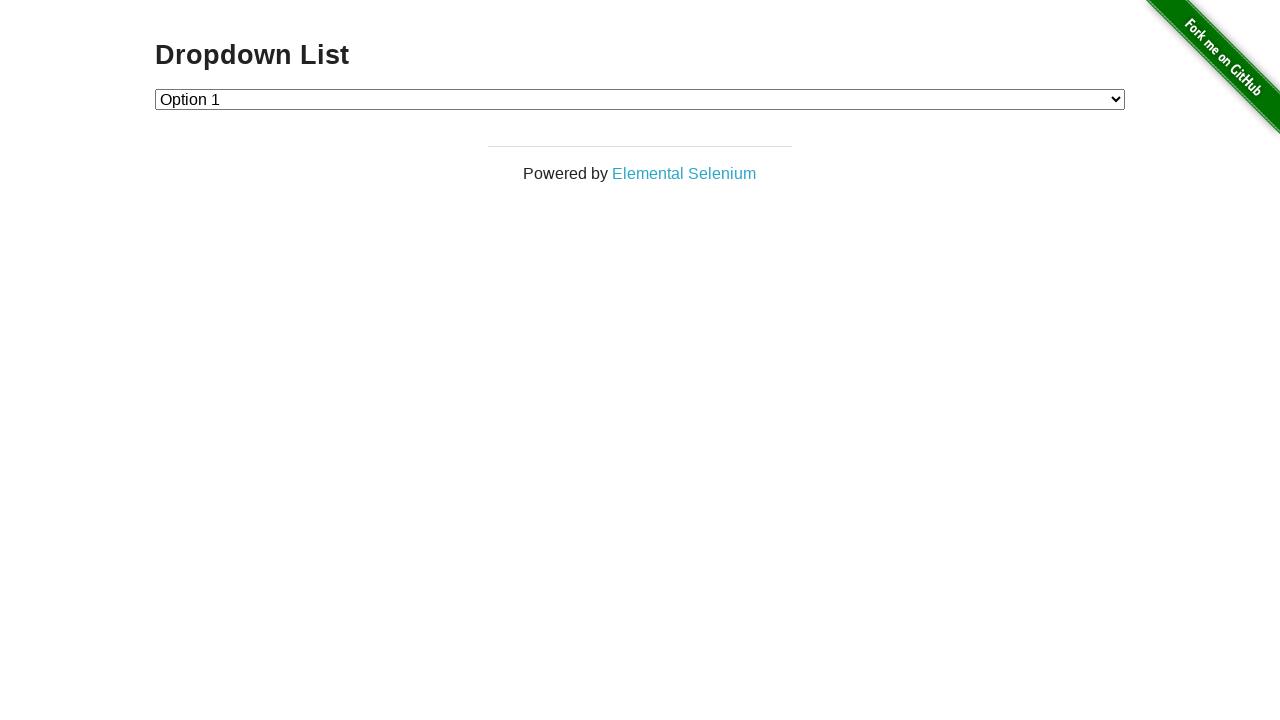